Tests toggling show/hide details button for flight cards to verify it changes state

Starting URL: https://travel-advisor-self.vercel.app/?departingDate=06/04/2022&departingLocation=YUL&goingToLocation=AMD

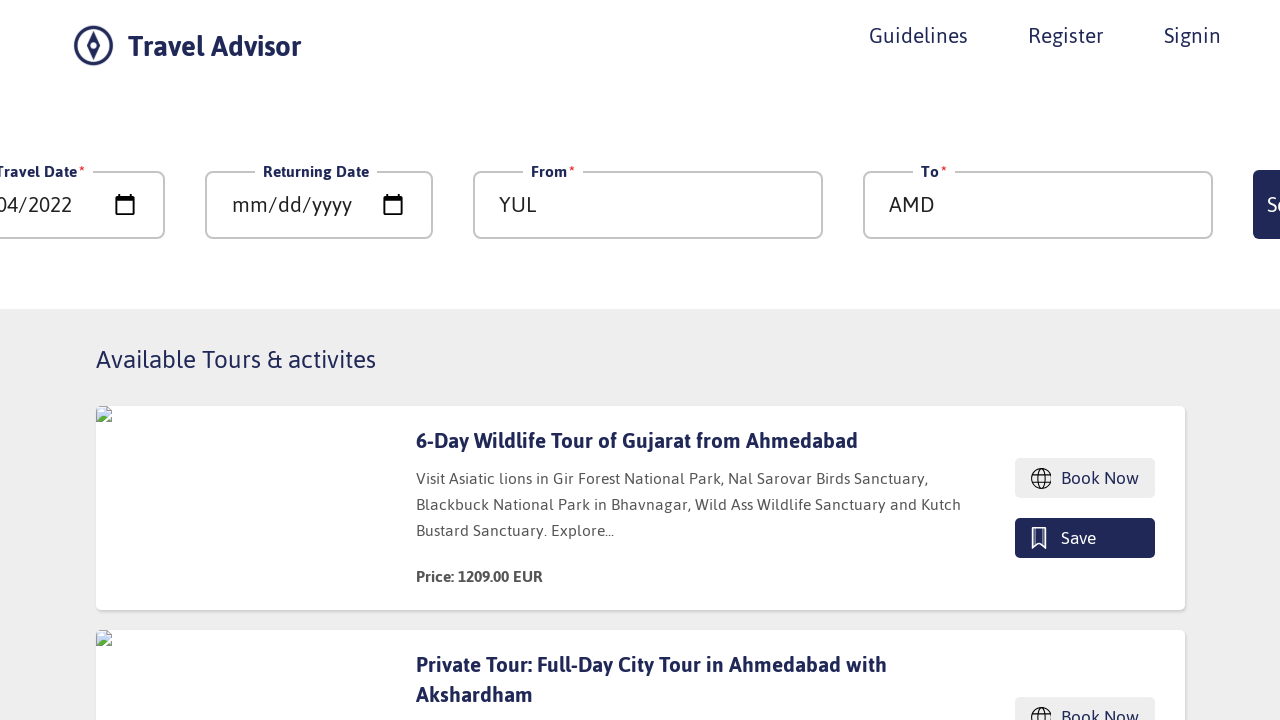

Clicked show/hide details button on first flight card at (1044, 360) on //*[@id="__next"]/div/div/div/div[4]/div/div/div[1]/div/div[4]/button[2]
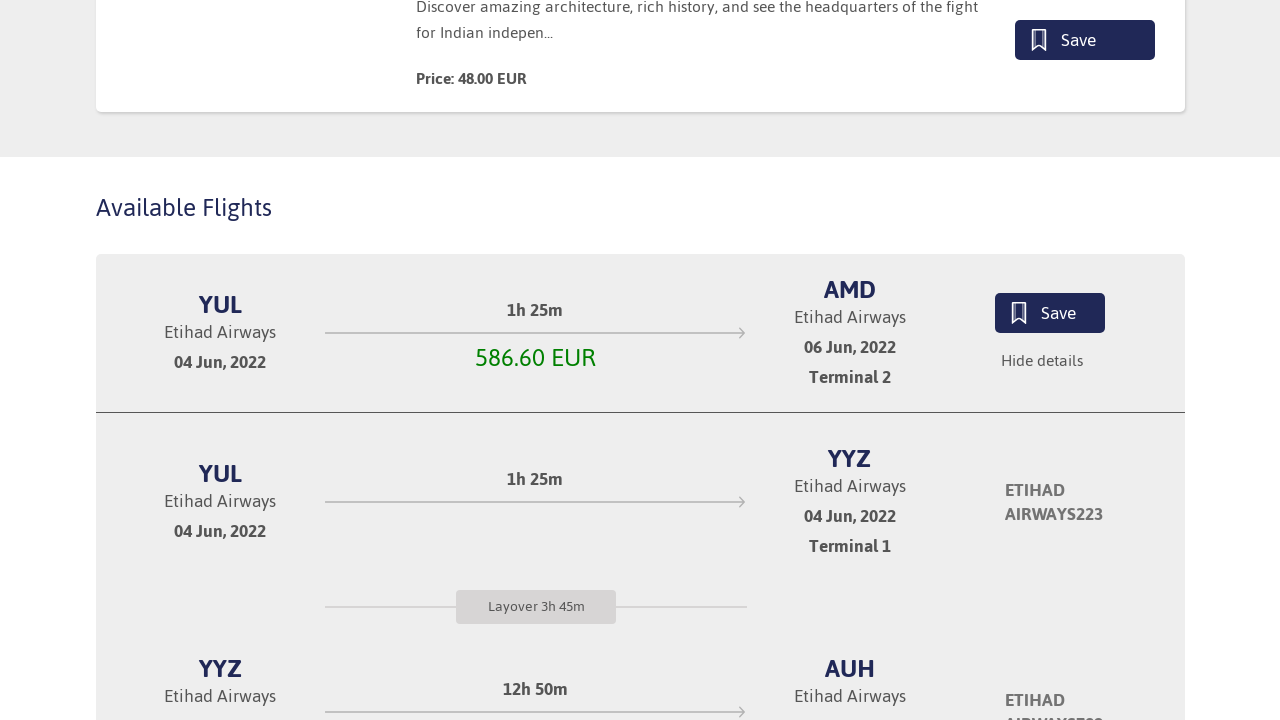

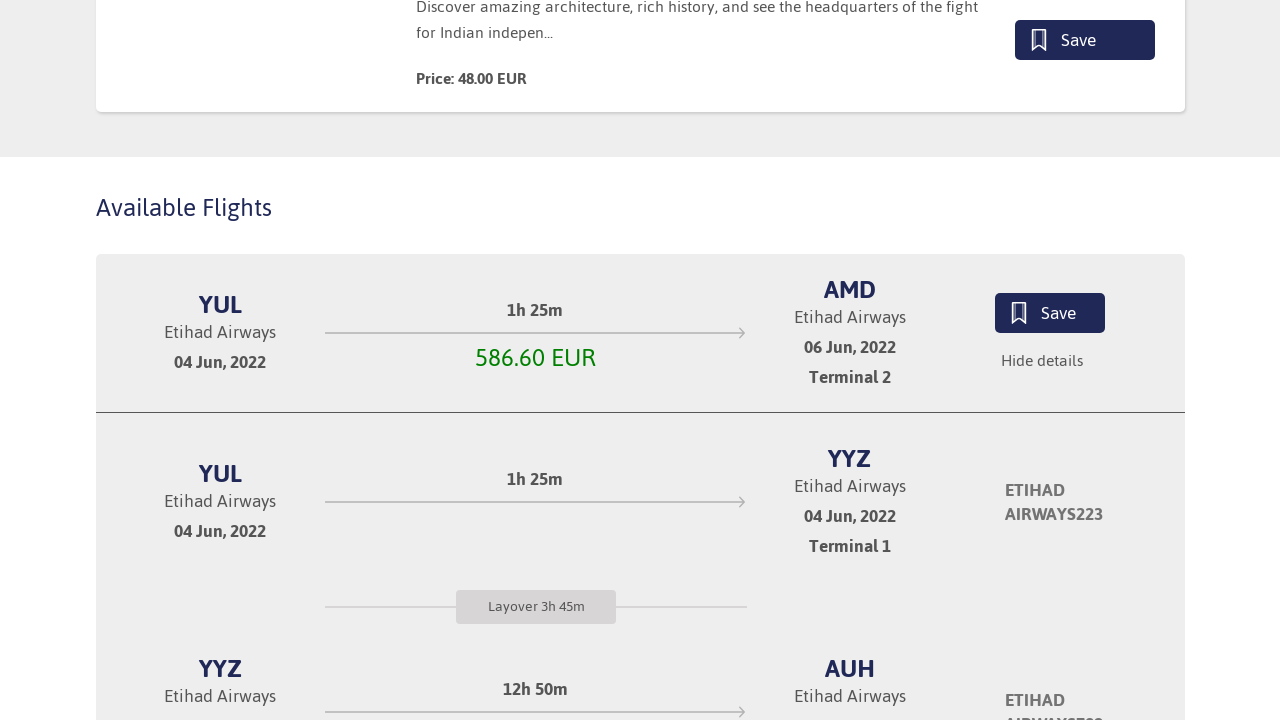